Tests that typing in the city search field displays city suggestions in a dropdown

Starting URL: https://bcparks.ca/

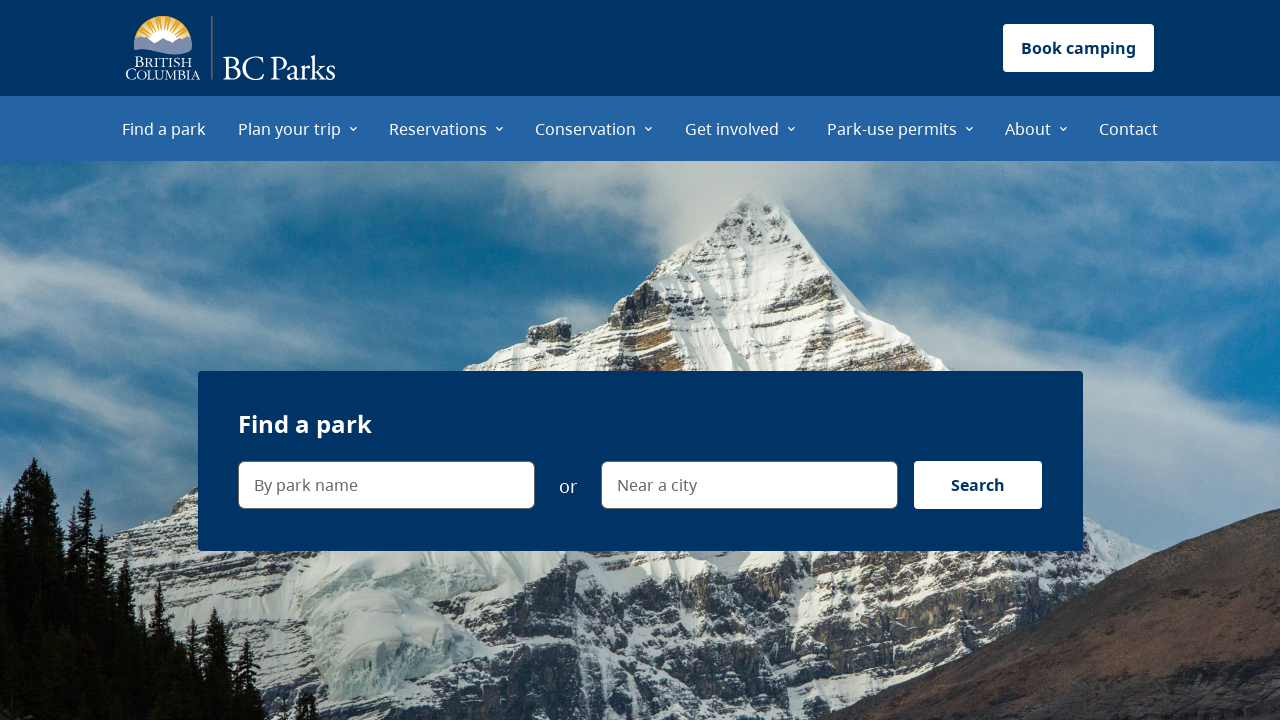

Waited for page to fully load (networkidle)
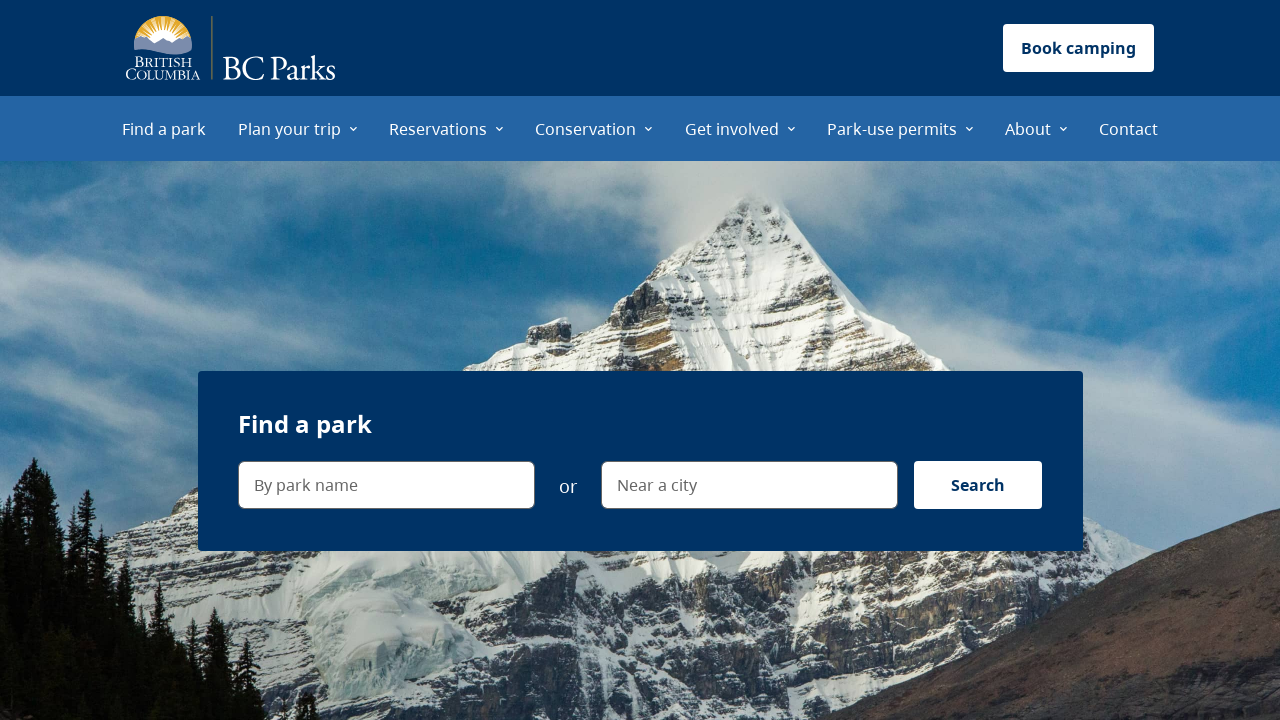

Typed 'v' in the city search field on internal:label="Near a city"i
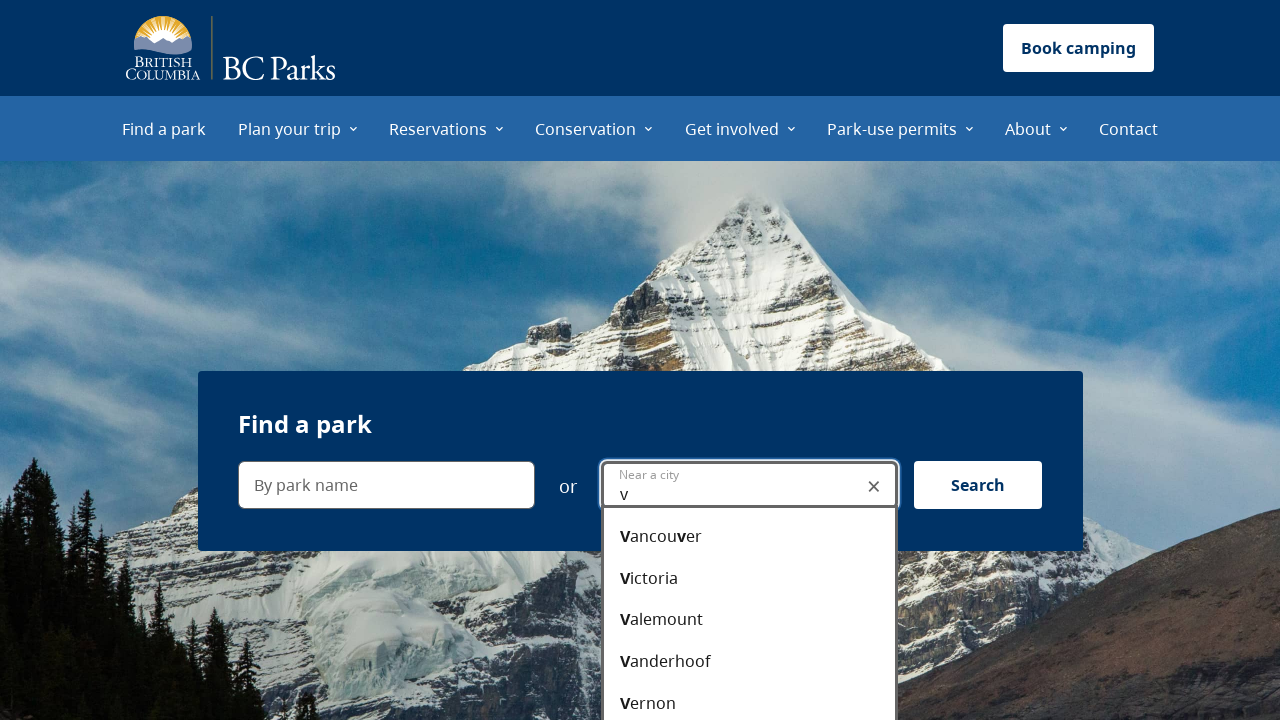

City suggestions dropdown became visible
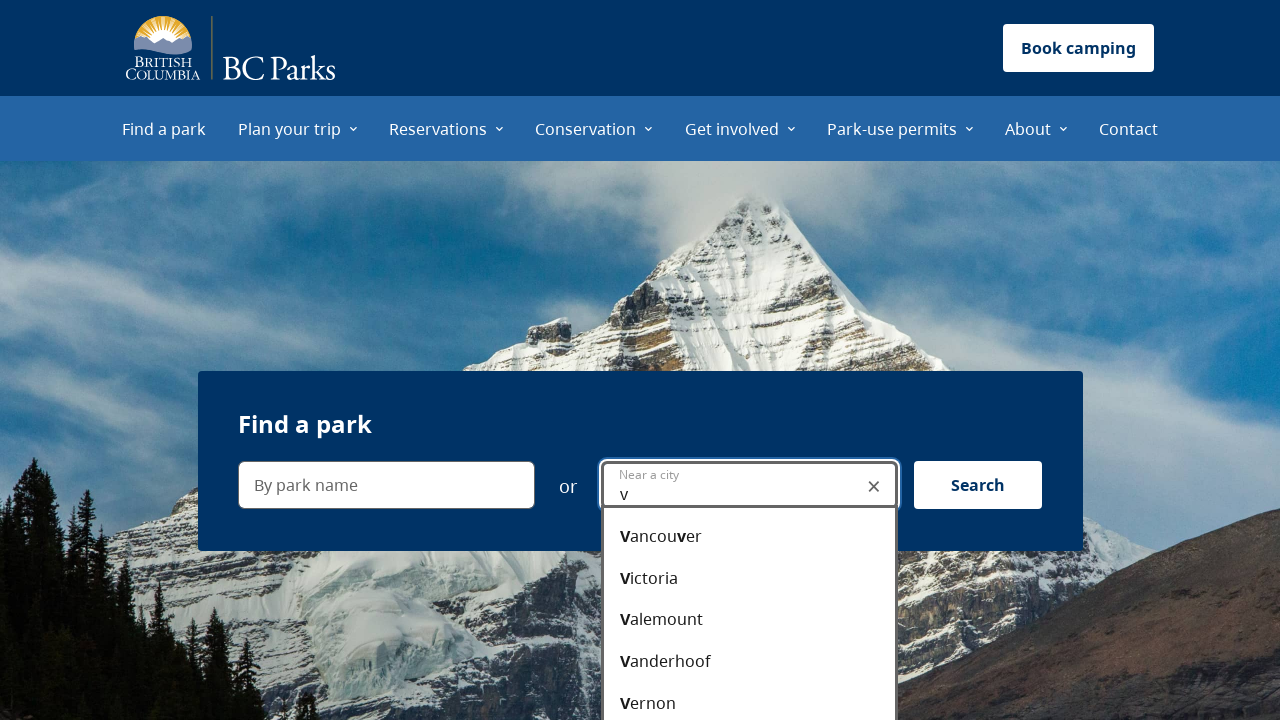

Verified 'Vancouver' is displayed in suggestions
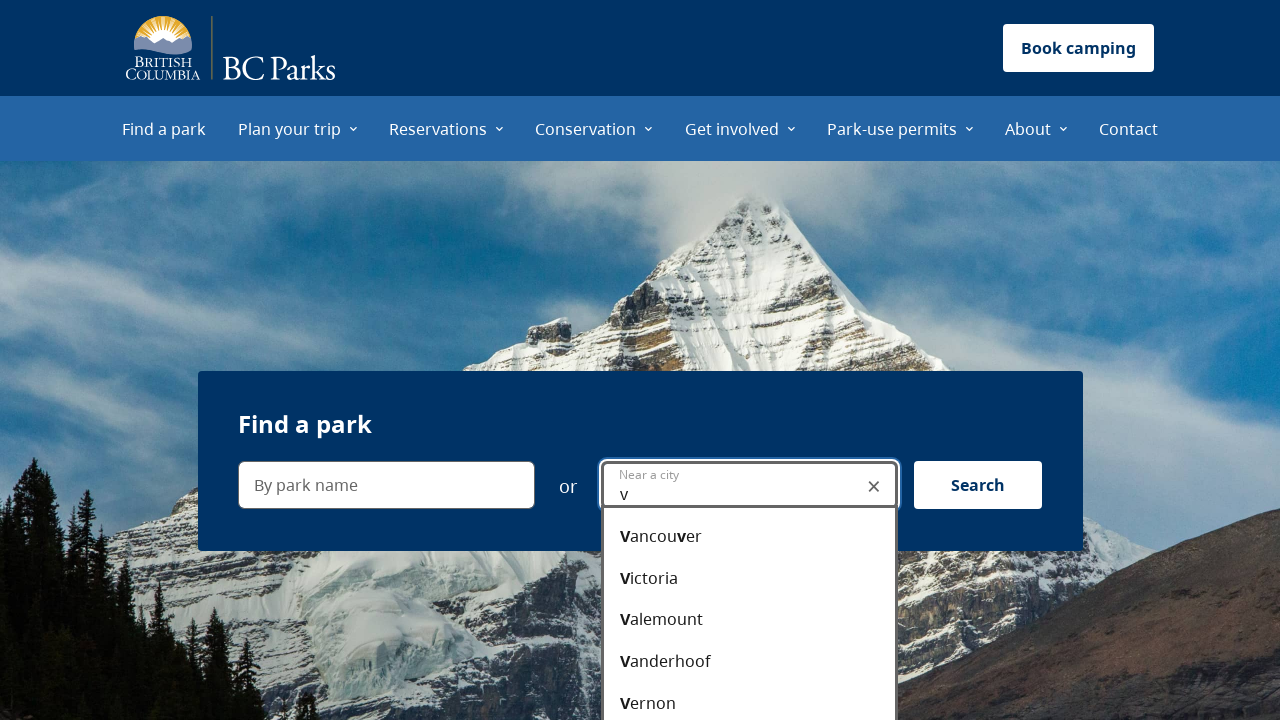

Verified 'Victoria' is displayed in suggestions
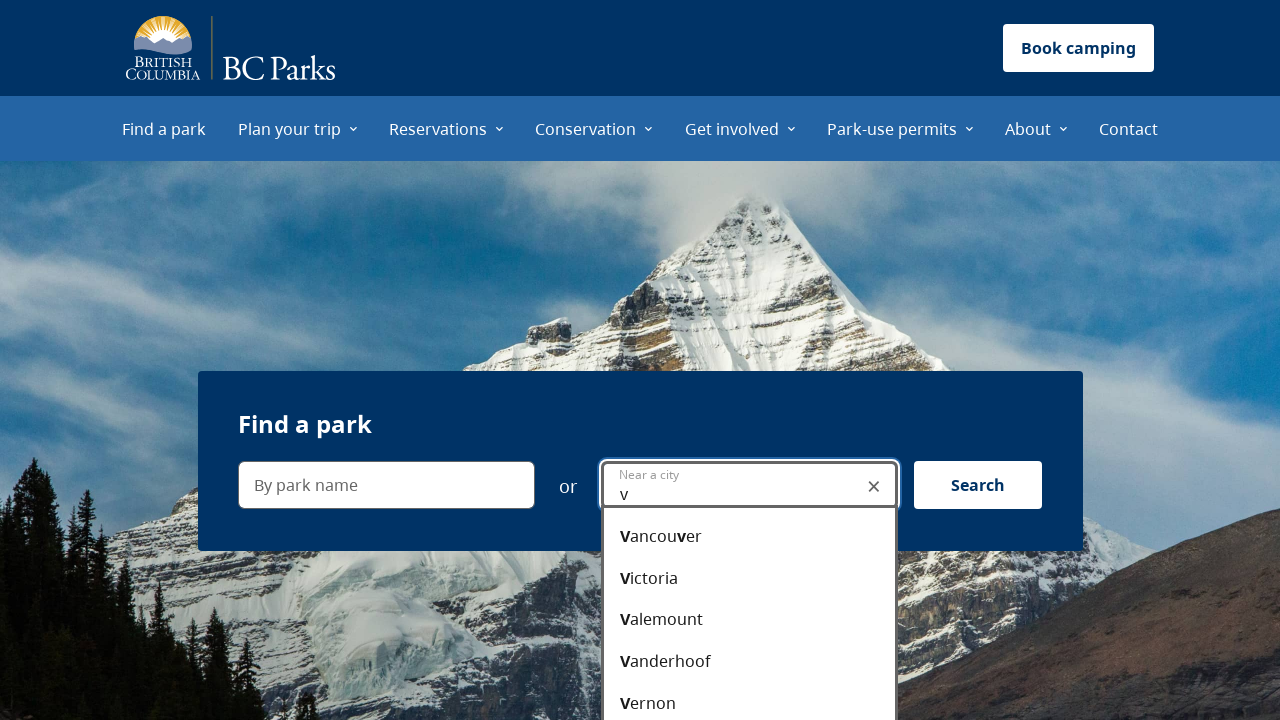

Verified 'Vernon' is displayed in suggestions
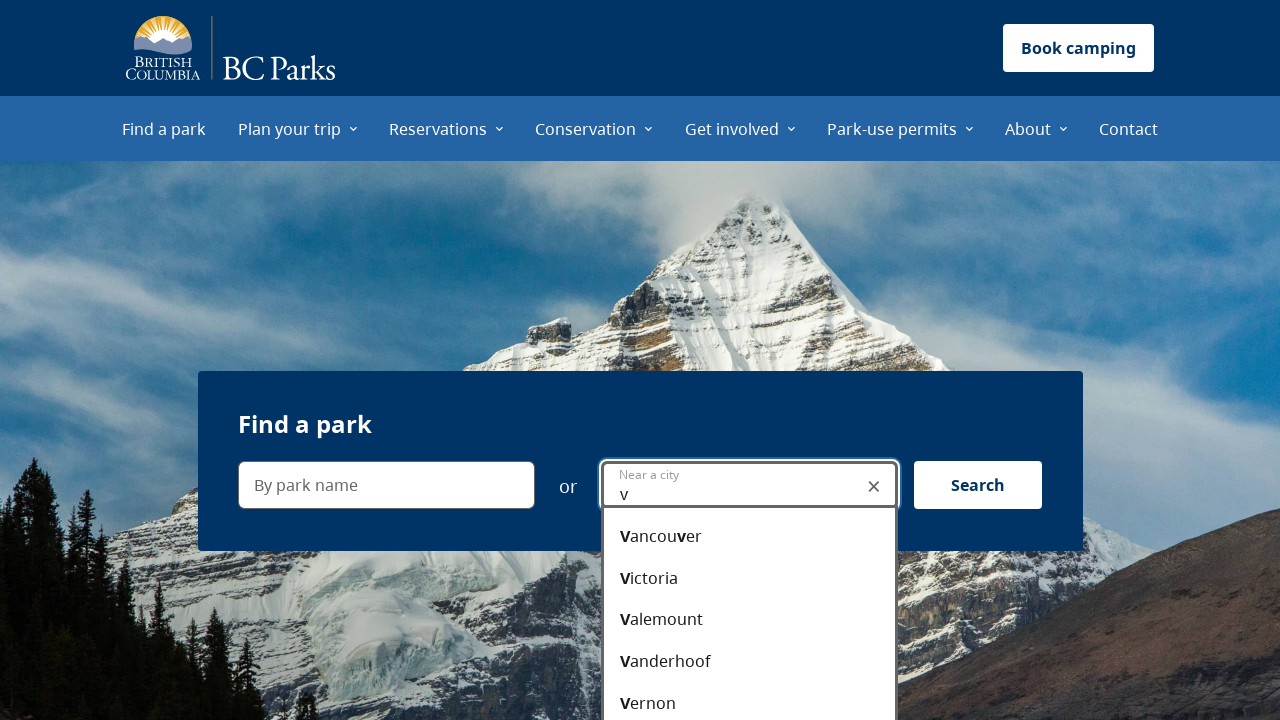

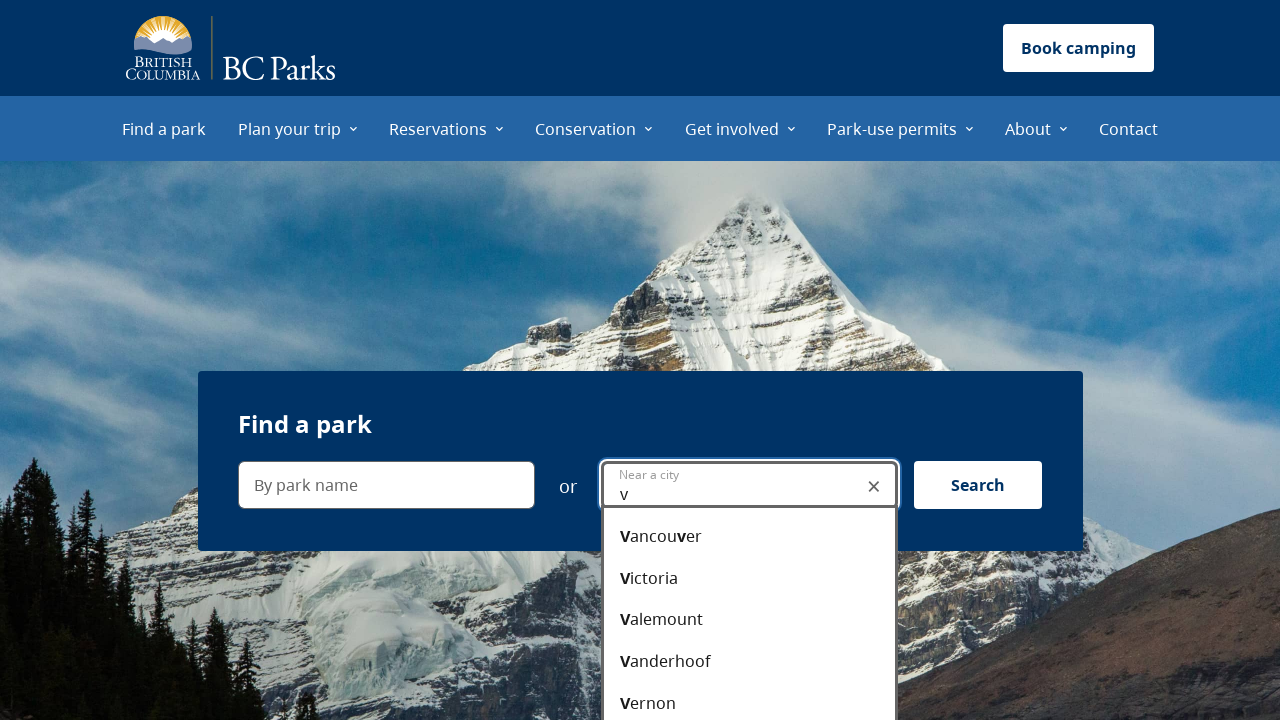